Tests a text box form by filling in Full Name, Email, Current Address, and Permanent Address fields, then submitting the form

Starting URL: https://demoqa.com/text-box

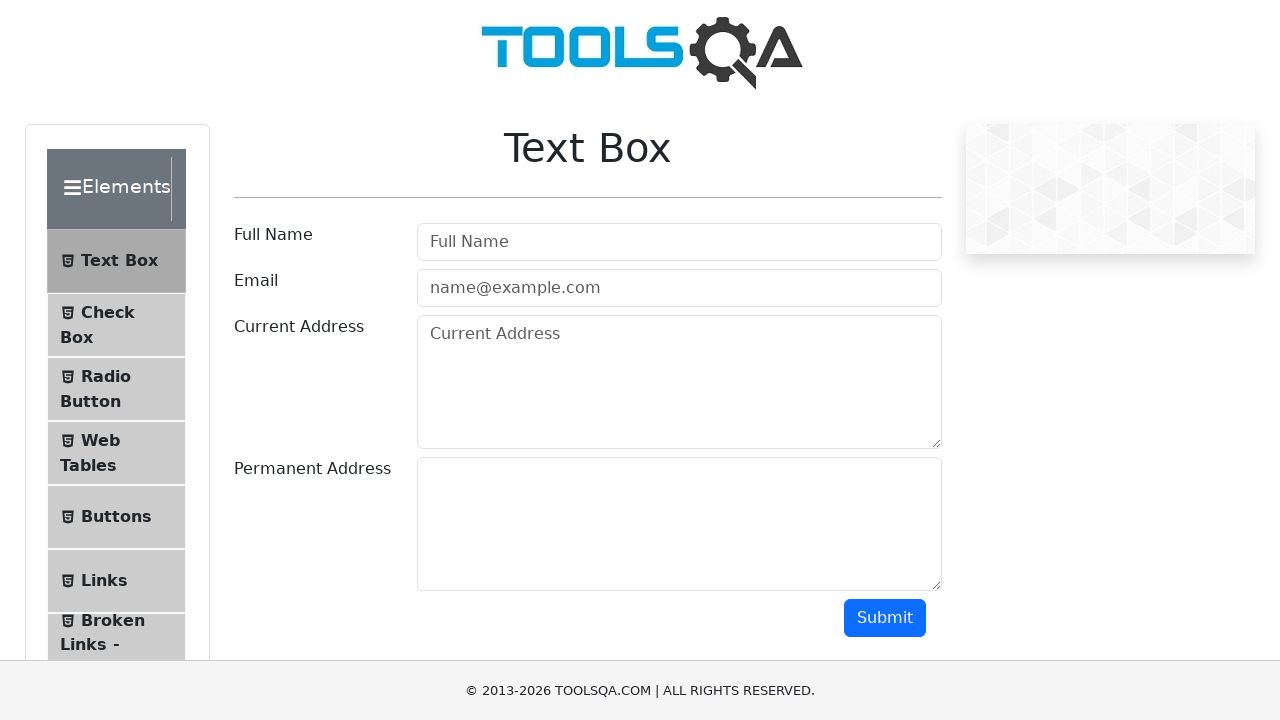

Filled Full Name field with 'John Anderson' on //div[contains(@id, 'wrapper') and .//label[text()='Full Name']]//input
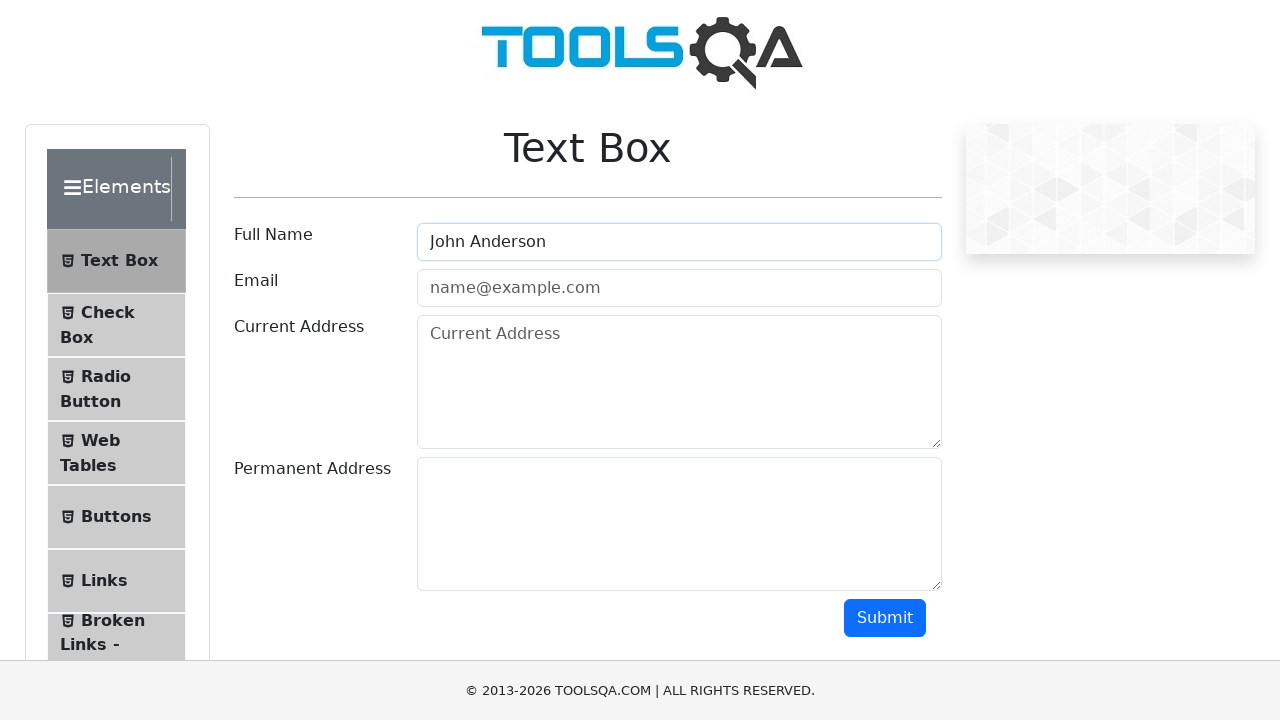

Filled Email field with 'john.anderson@testmail.com' on //div[contains(@id, 'wrapper') and .//label[text()='Email']]//input
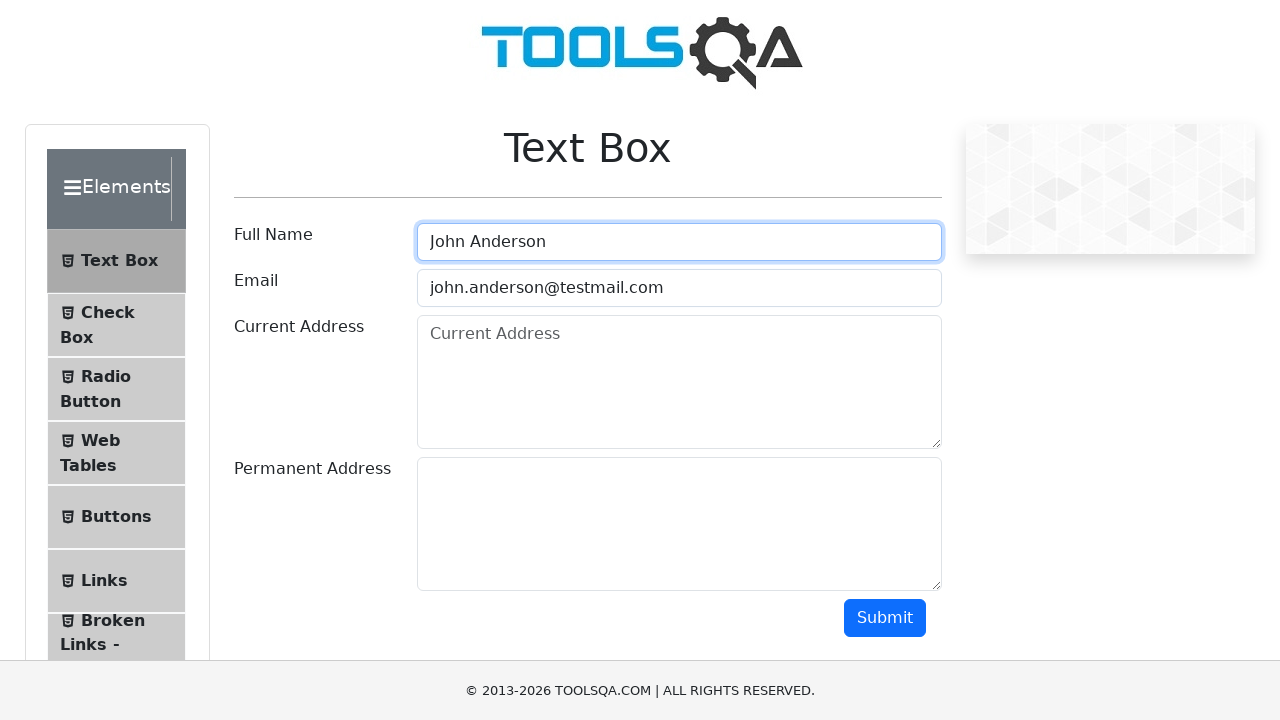

Filled Current Address field with '123 Main Street, Bucharest' on //div[contains(@id, 'wrapper') and .//label[text()='Current Address']]//textarea
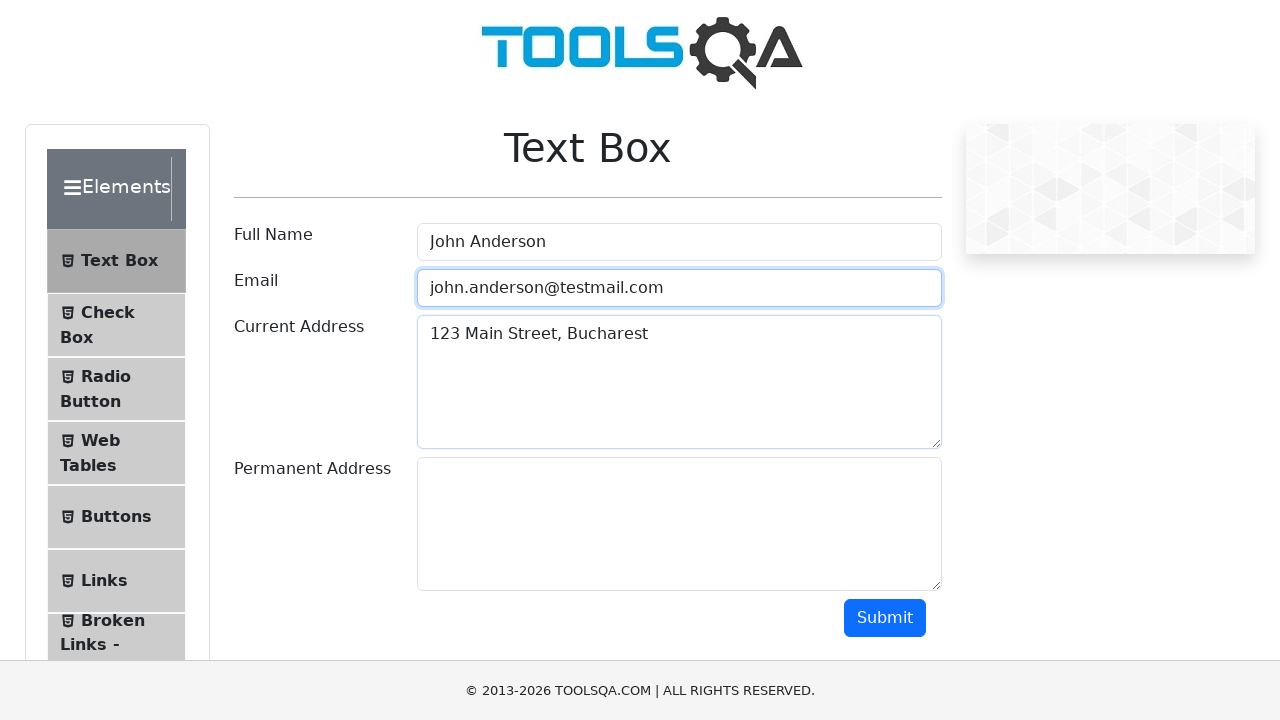

Filled Permanent Address field with '456 Oak Avenue, Ploiesti' on //div[contains(@id, 'wrapper') and .//label[text()='Permanent Address']]//textar
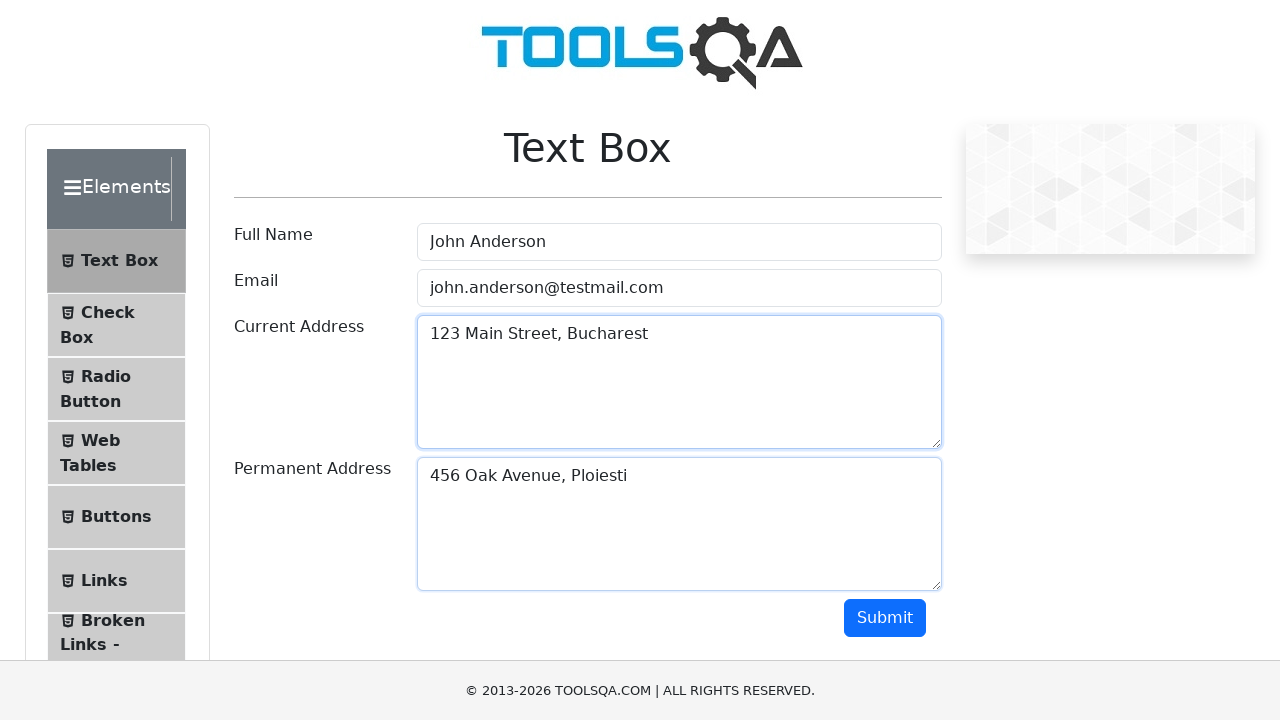

Clicked submit button to submit the text box form at (885, 618) on xpath=//button[@id='submit']
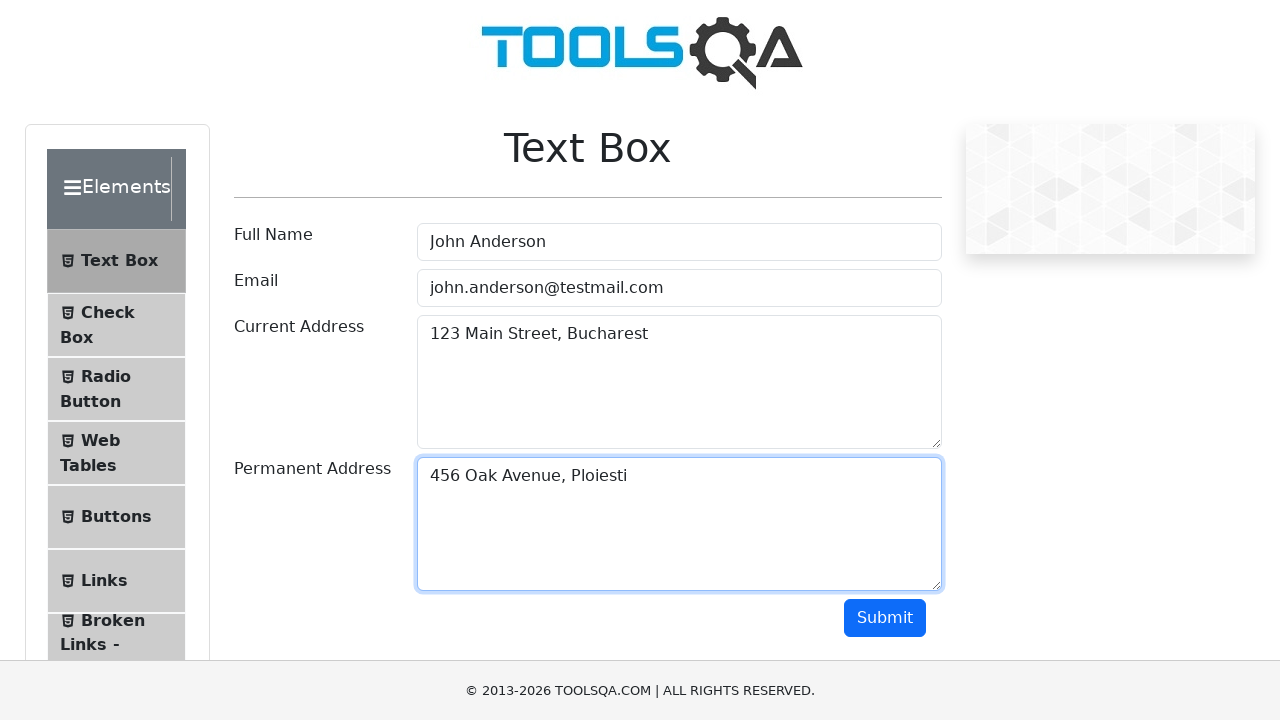

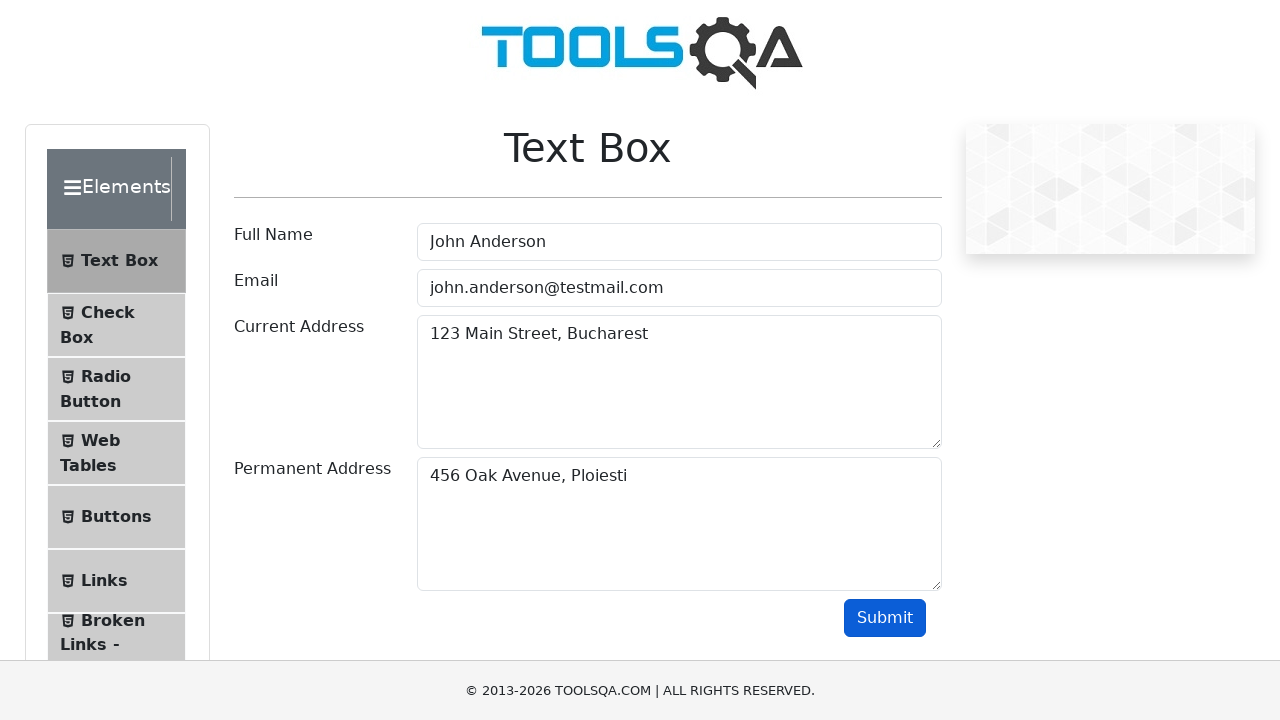